Tests switching between multiple browser windows by clicking a link that opens a new window, then switching between the original and new window using window handles based on their order.

Starting URL: http://the-internet.herokuapp.com/windows

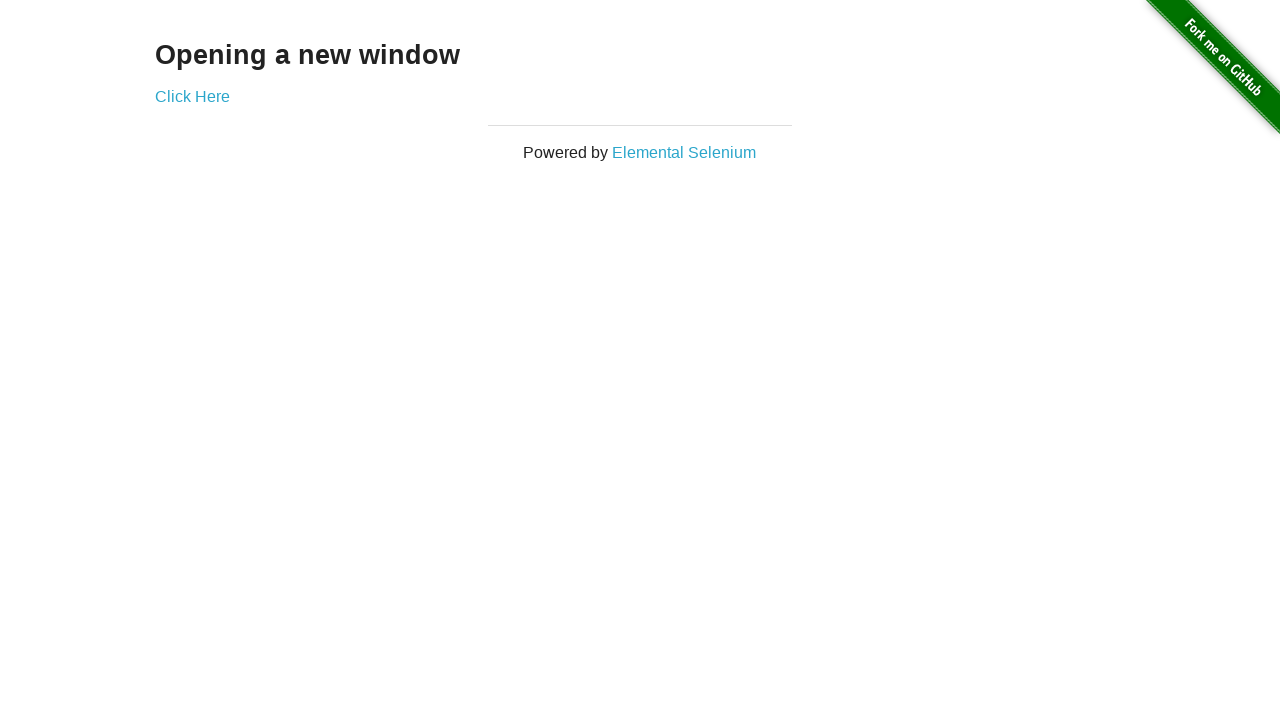

Clicked link to open a new window at (192, 96) on .example a
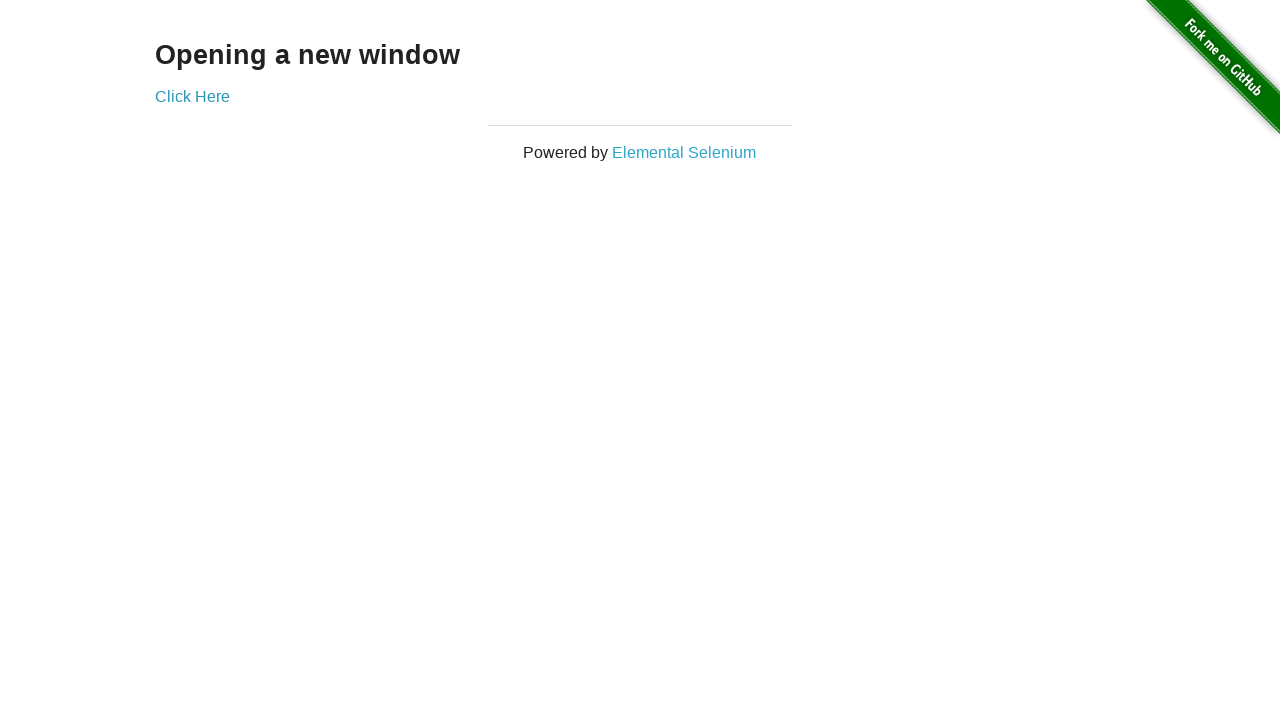

Waited 1 second for new window to open
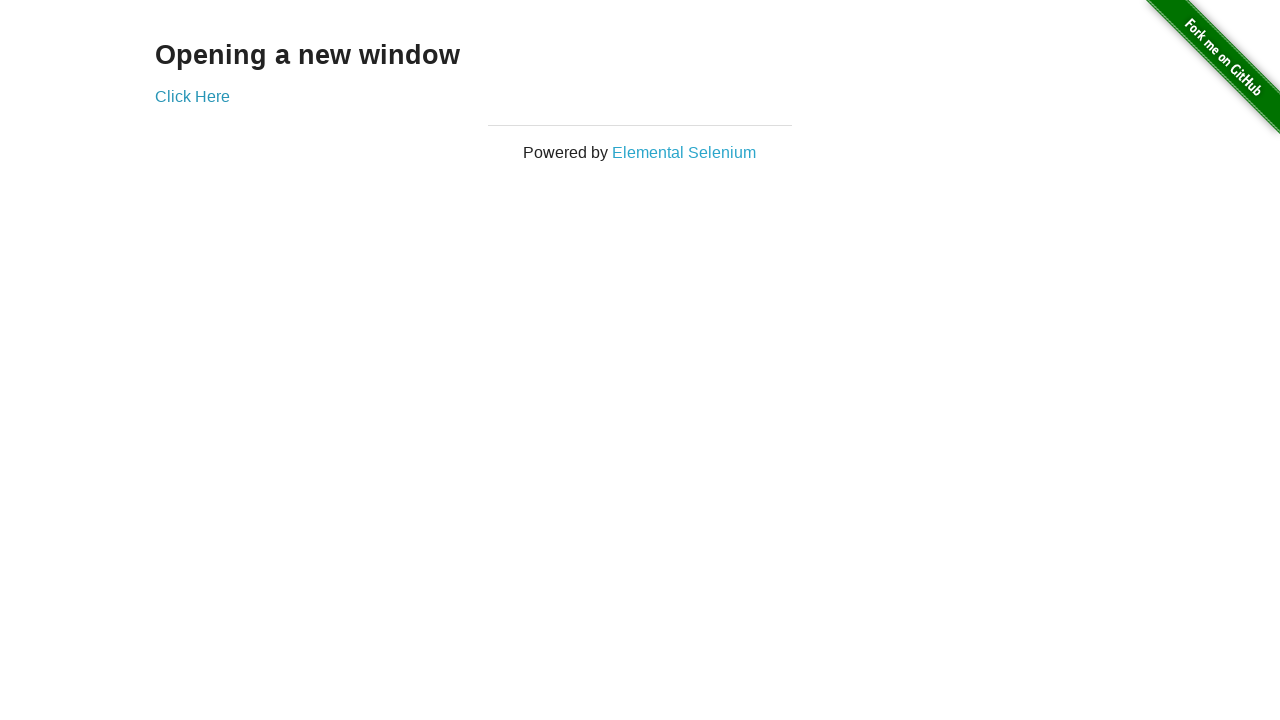

Retrieved all pages from context
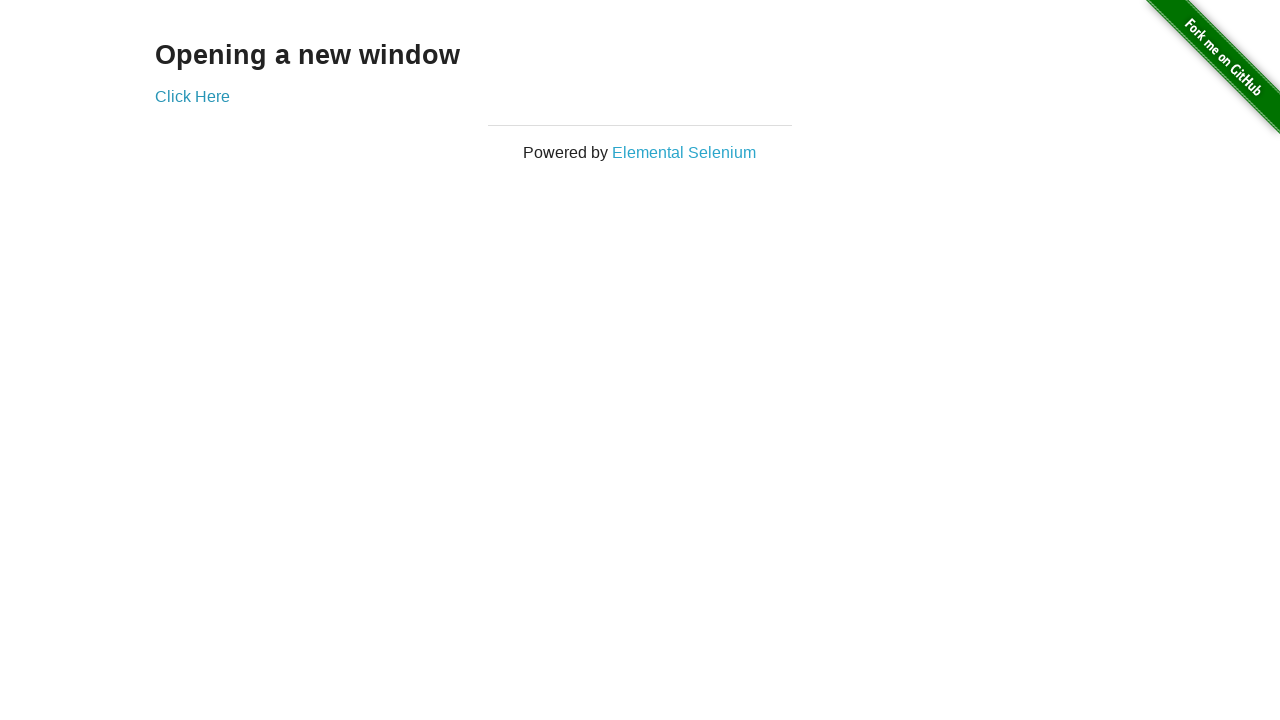

Switched to first window (original)
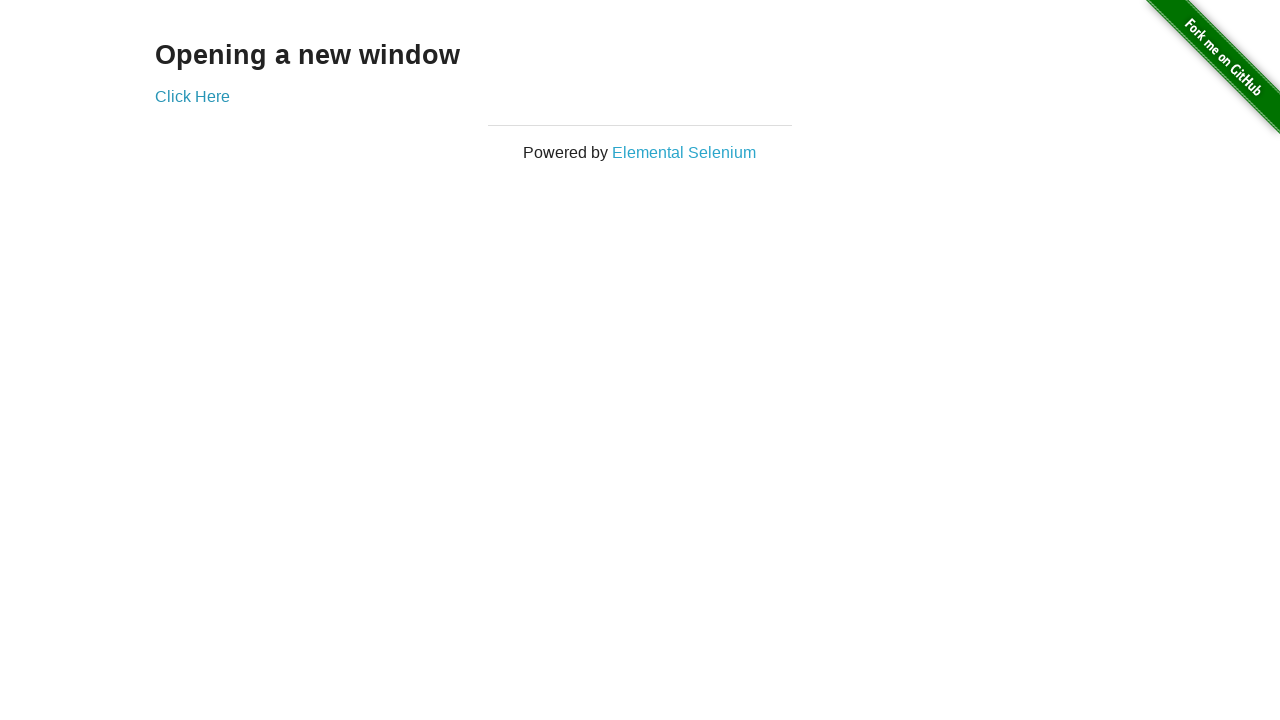

Verified first window title is not 'New Window'
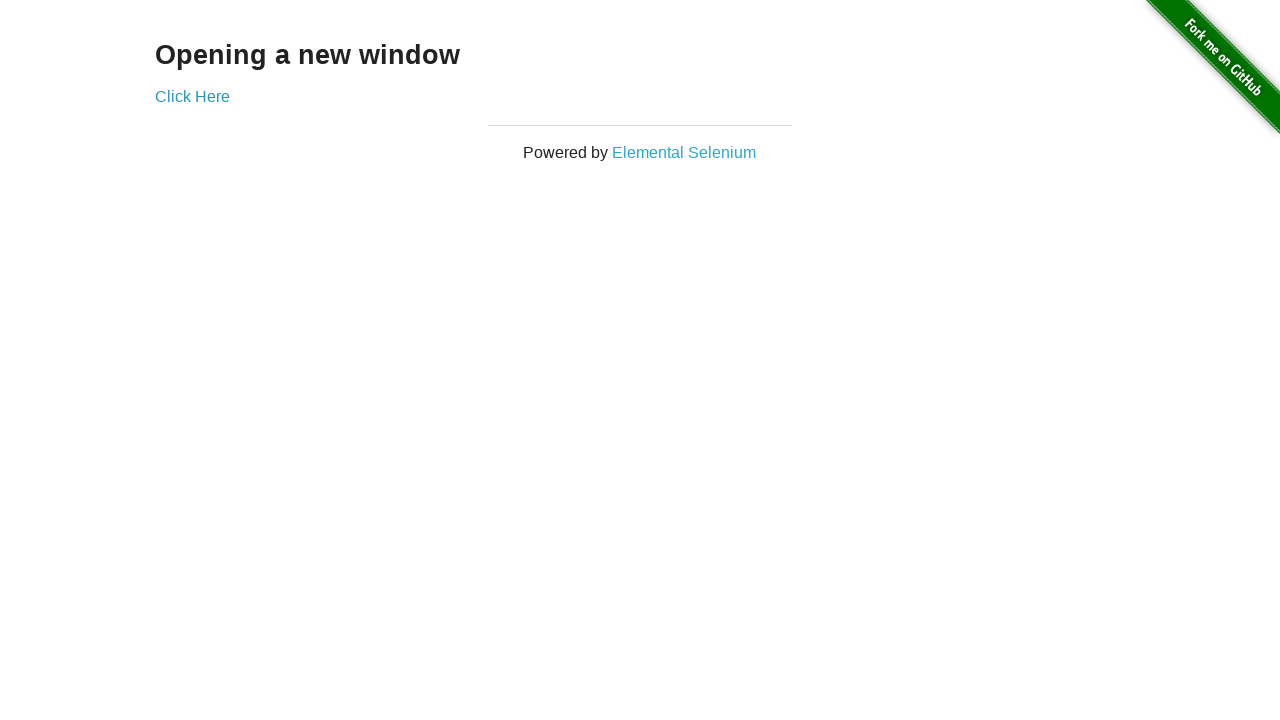

Switched to new window (last in list)
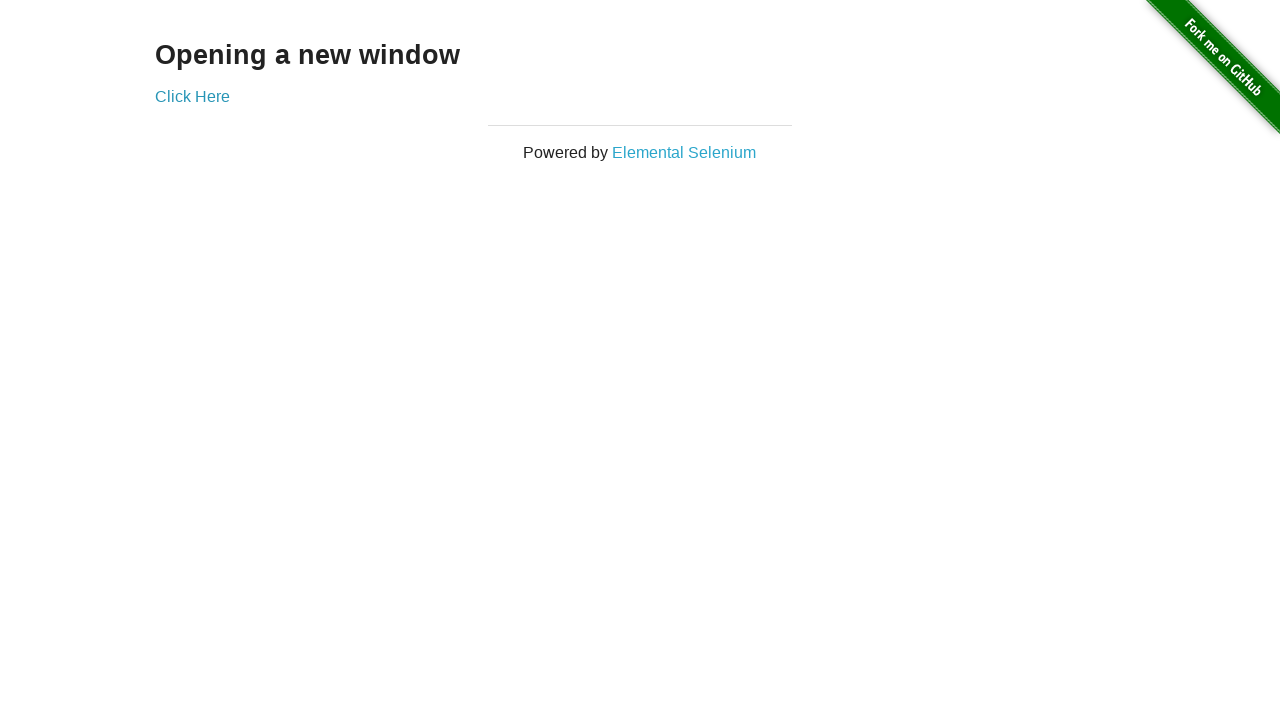

Waited for new window to fully load
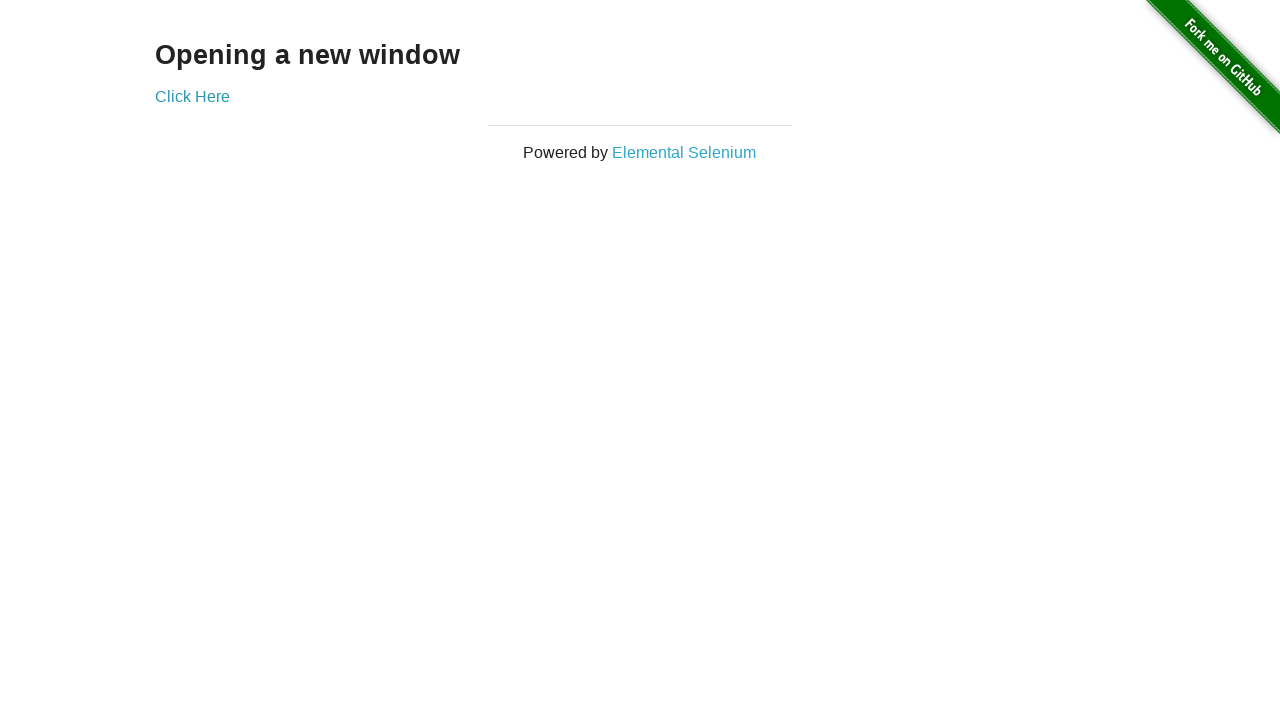

Verified new window title is 'New Window'
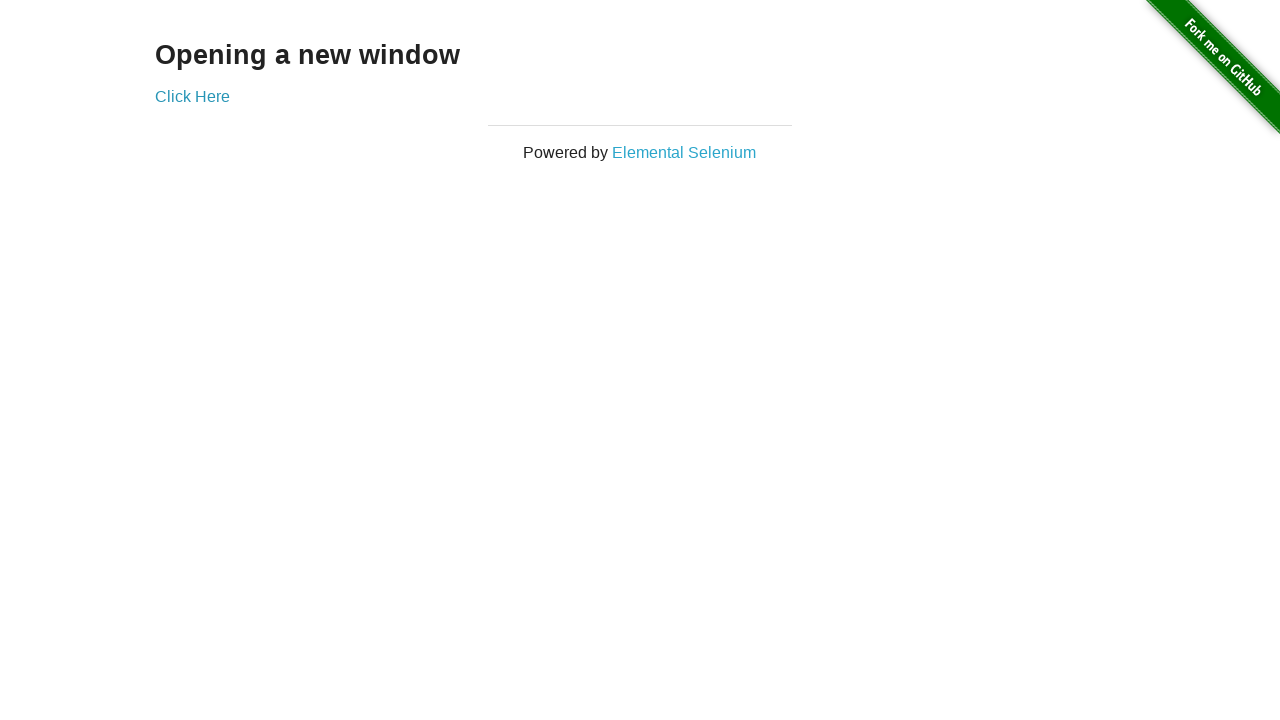

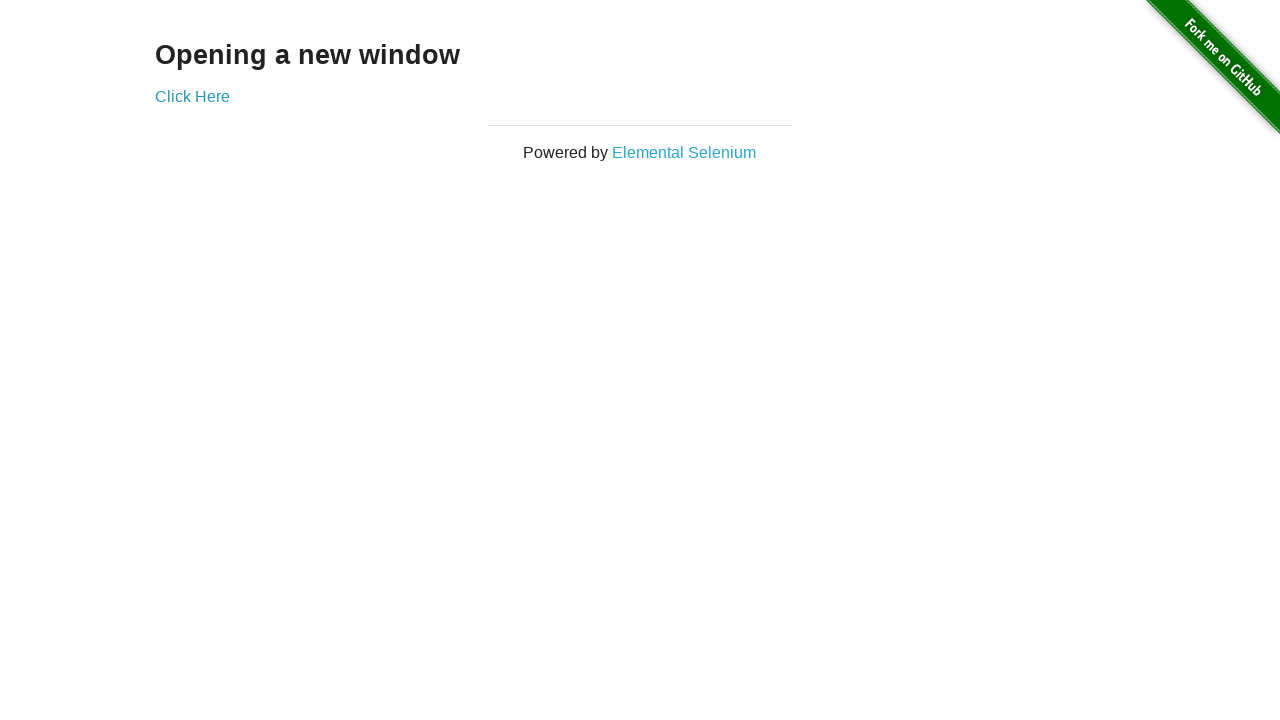